Tests adding a product (iPhone 12) to the shopping cart on a demo e-commerce site and verifies the item appears in the cart

Starting URL: https://www.bstackdemo.com/

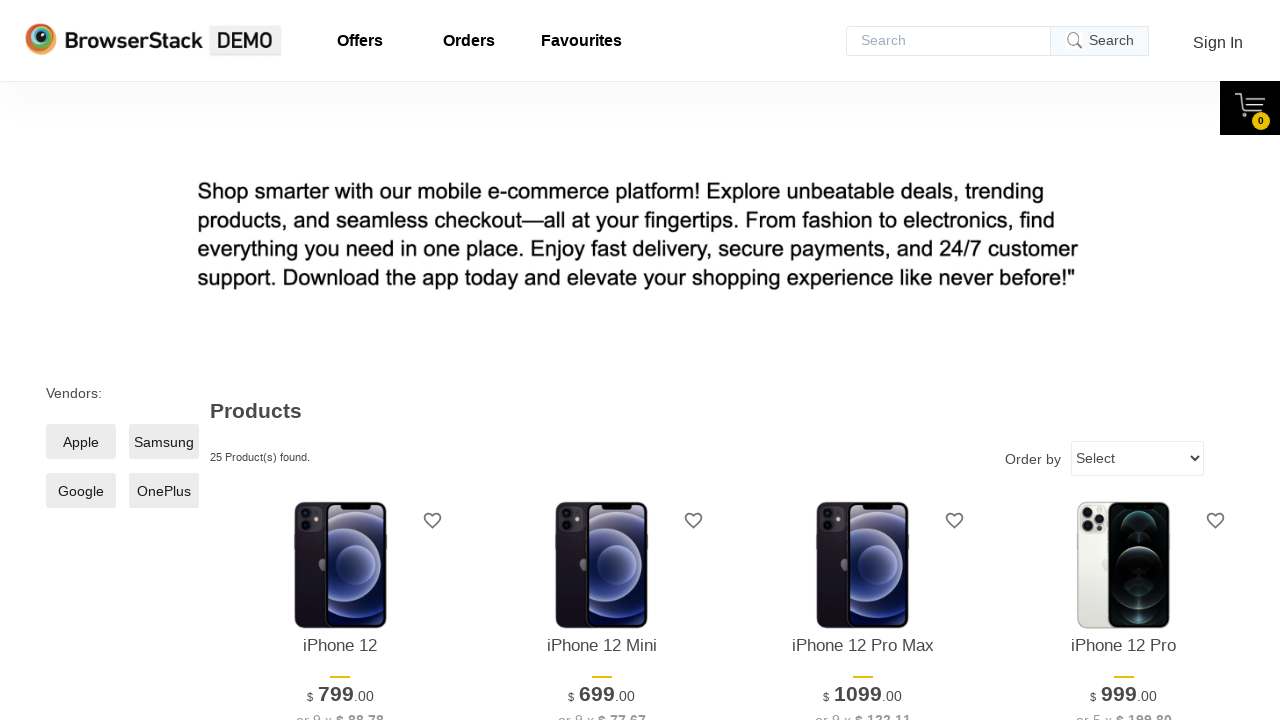

Page loaded and title contains 'StackDemo'
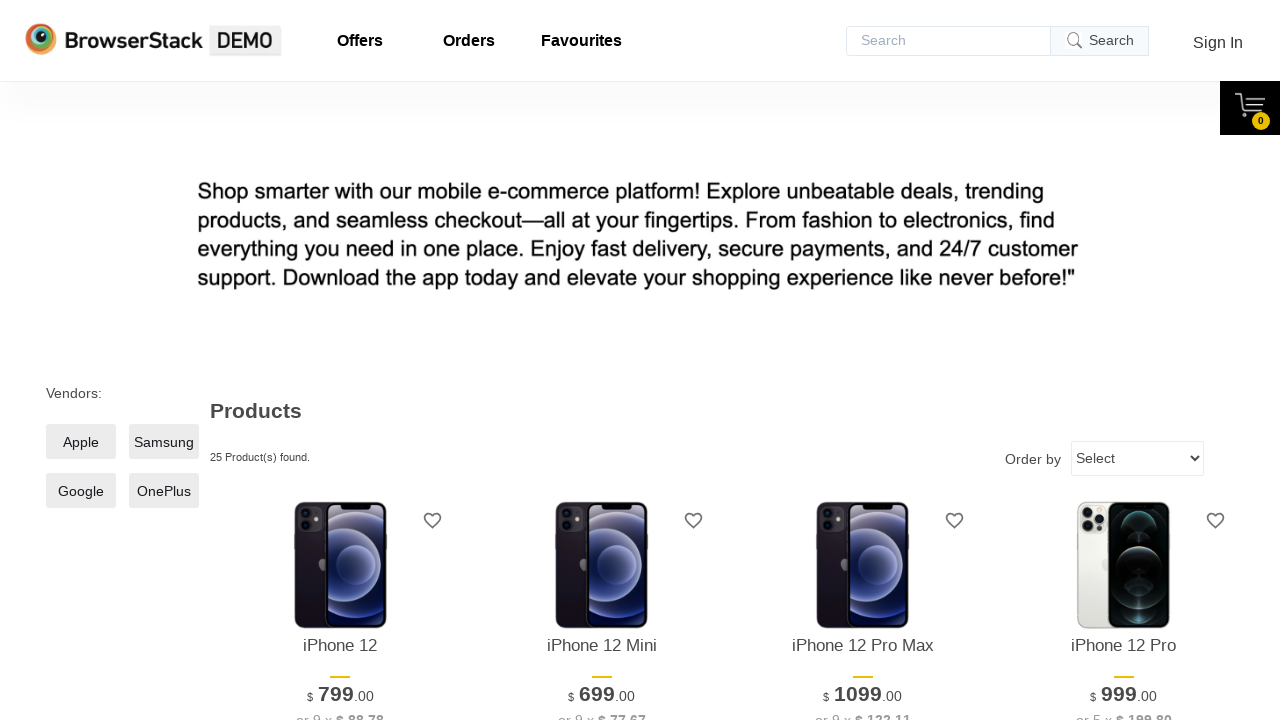

Retrieved iPhone 12 product name from page
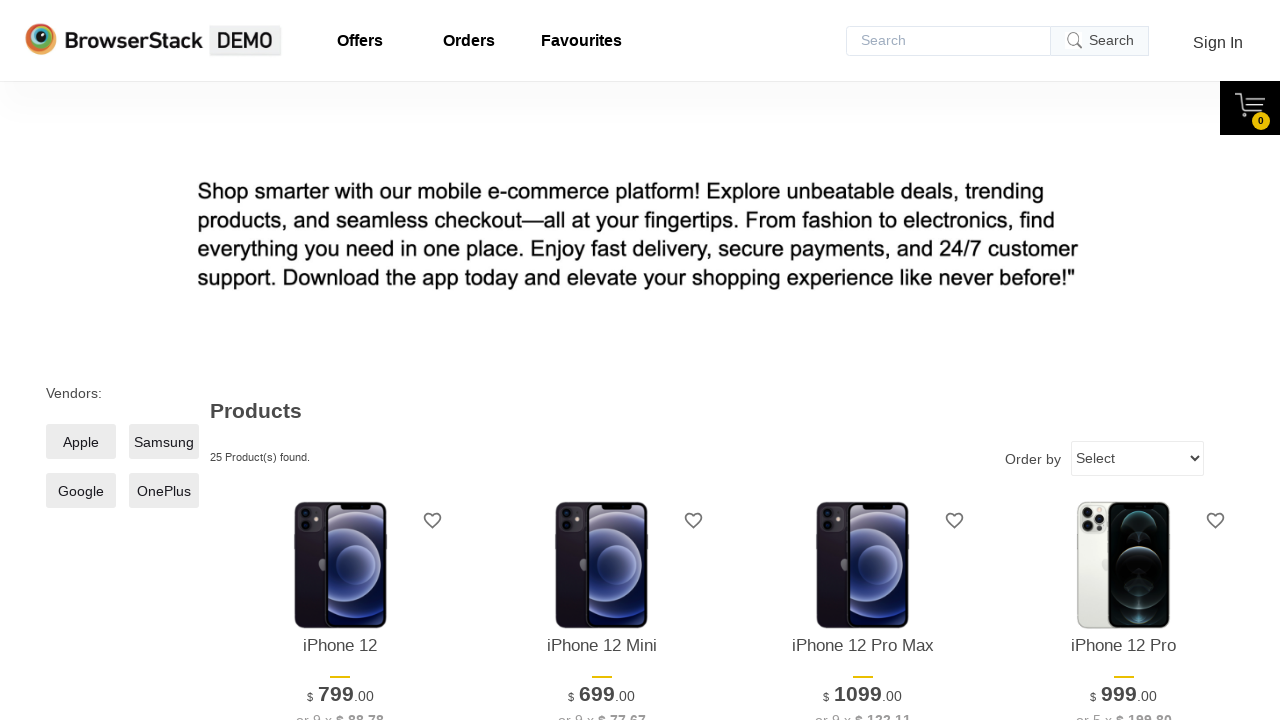

Clicked 'Add to cart' button for iPhone 12 at (340, 361) on xpath=//*[@id="1"]/div[4]
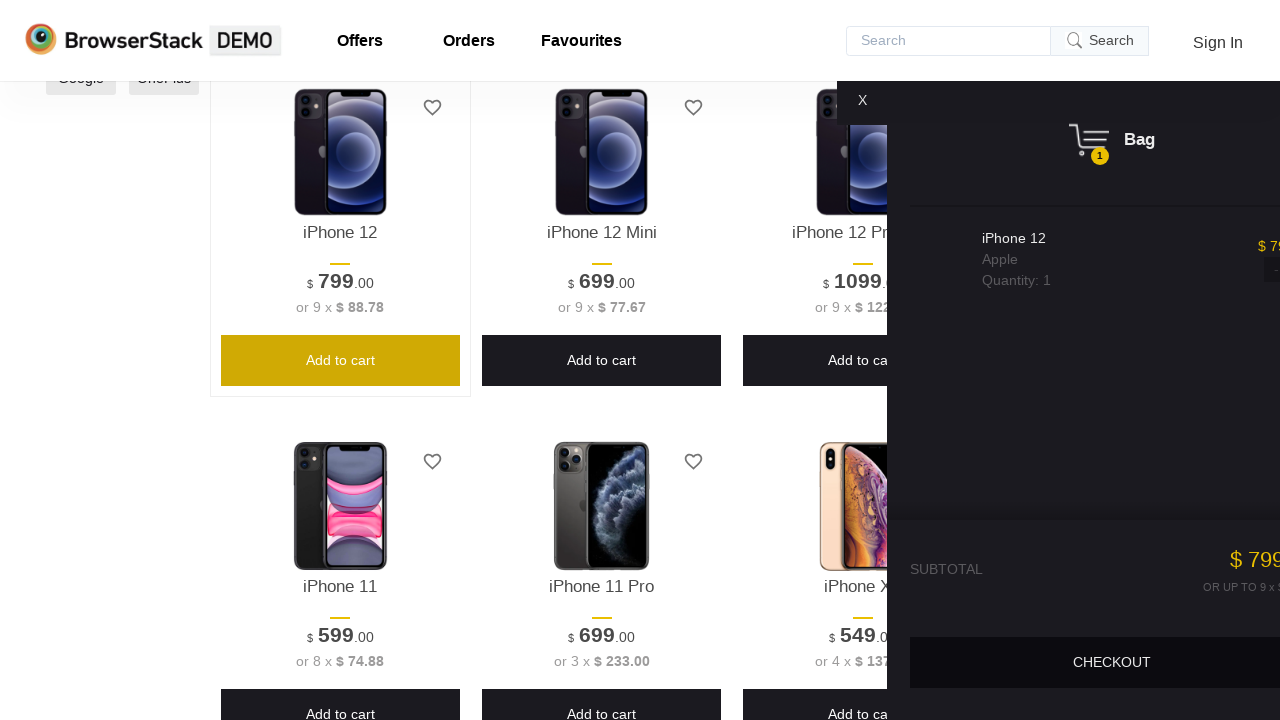

Cart pane became visible
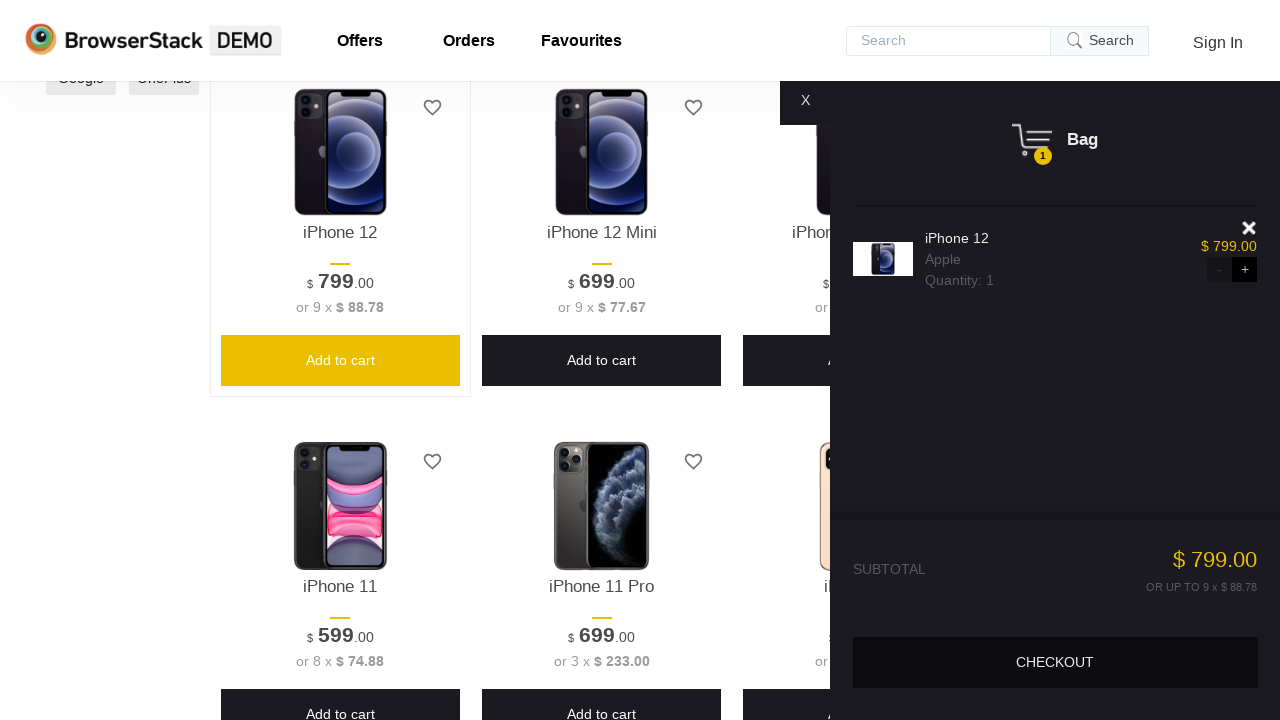

Retrieved product name from shopping cart
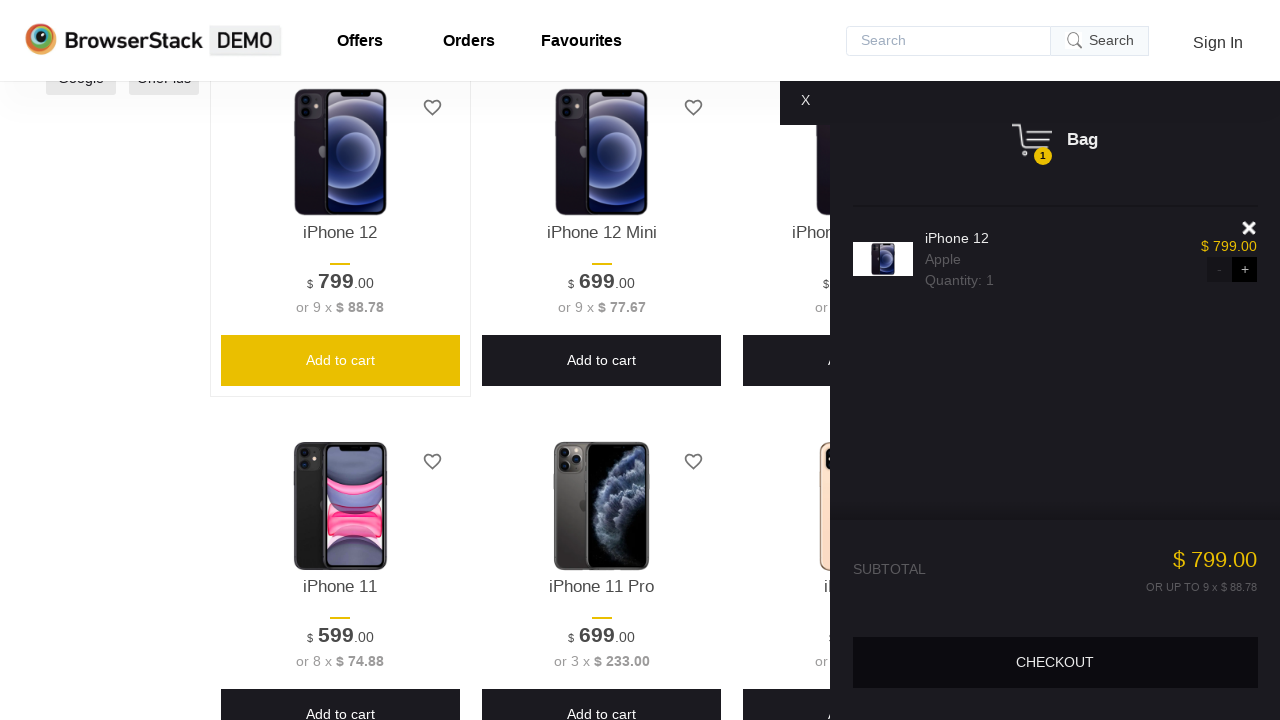

Verified iPhone 12 was successfully added to cart
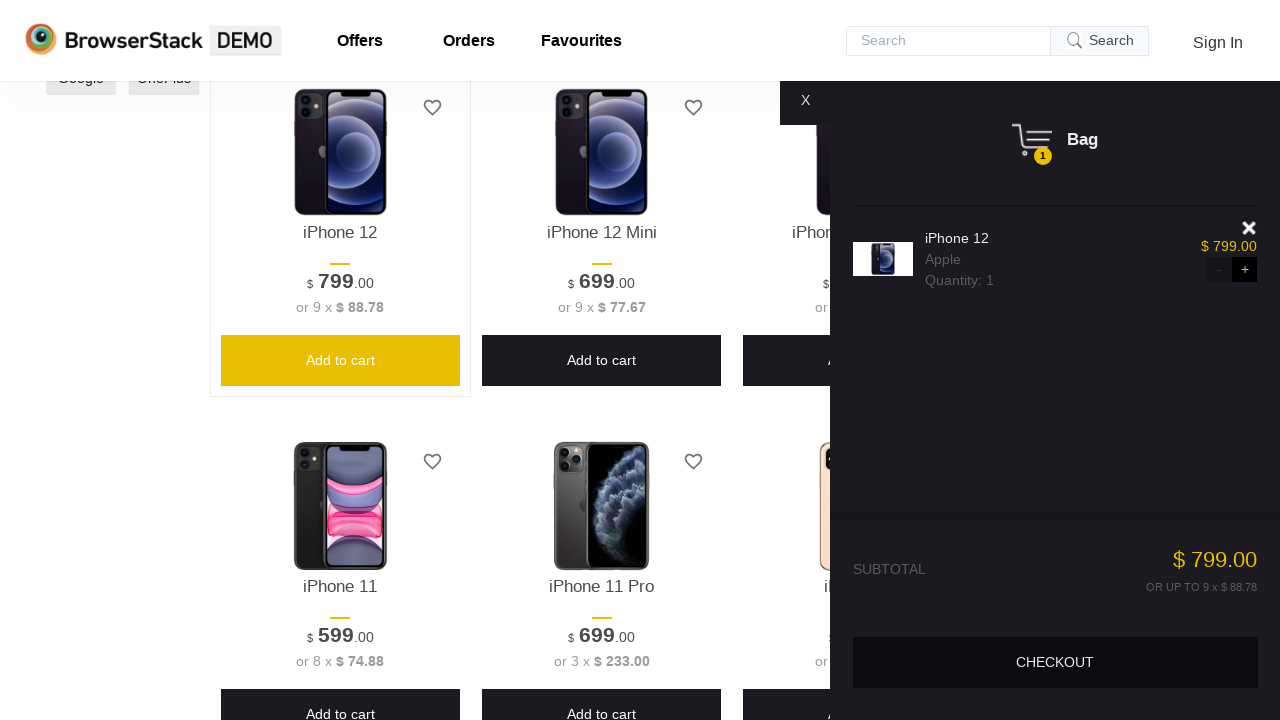

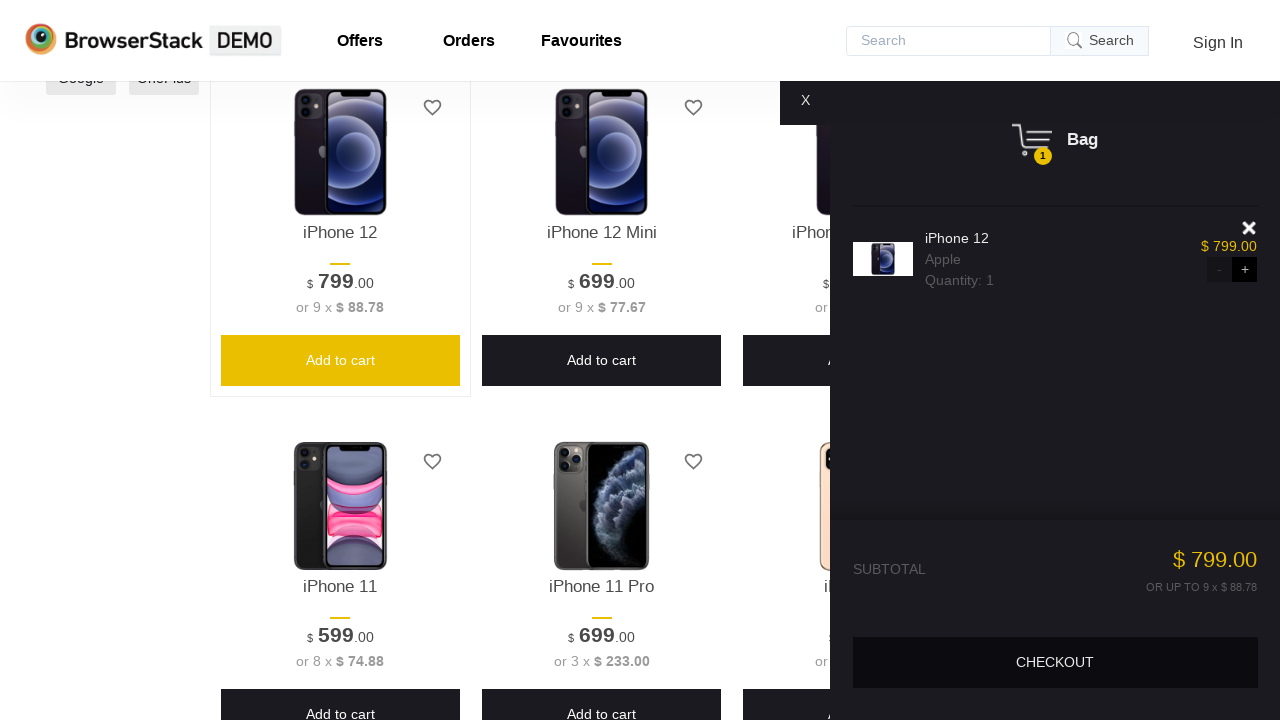